Tests the autocomplete input field on a practice automation page by typing "INDIA" and attempting to select from the autocomplete suggestions that appear.

Starting URL: https://rahulshettyacademy.com/AutomationPractice/

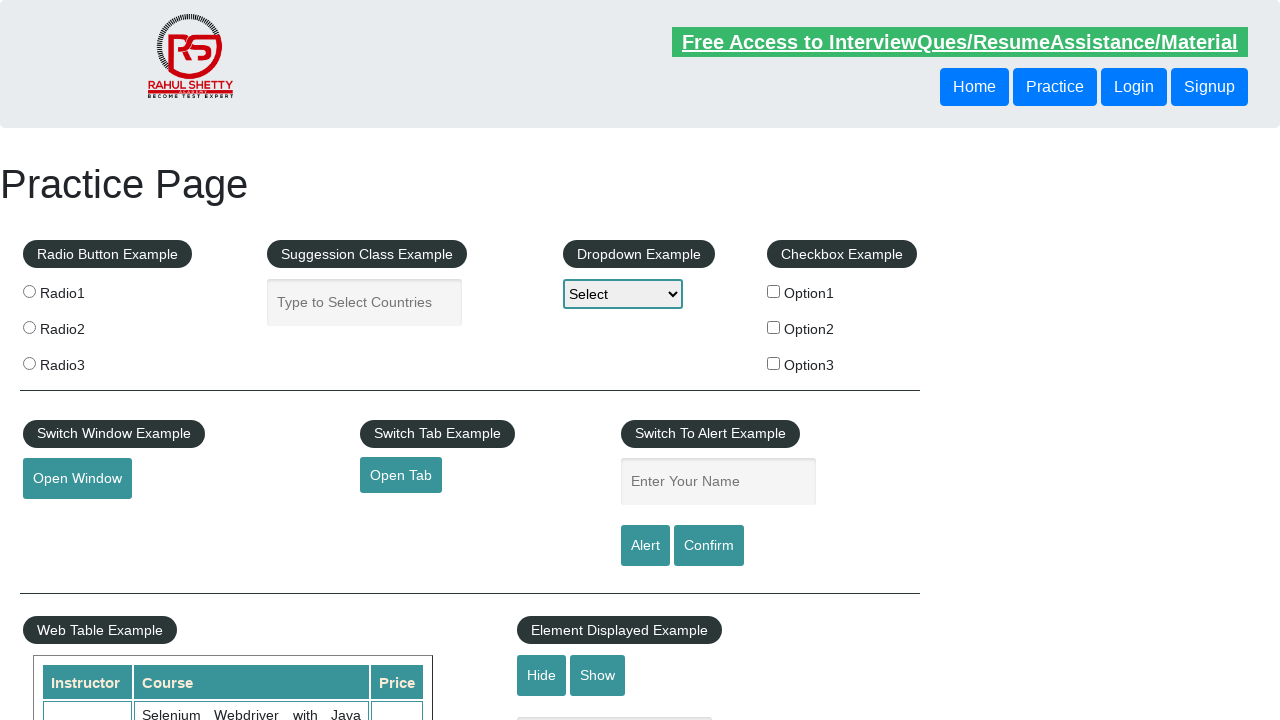

Typed 'INDIA' into the autocomplete input field on input#autocomplete
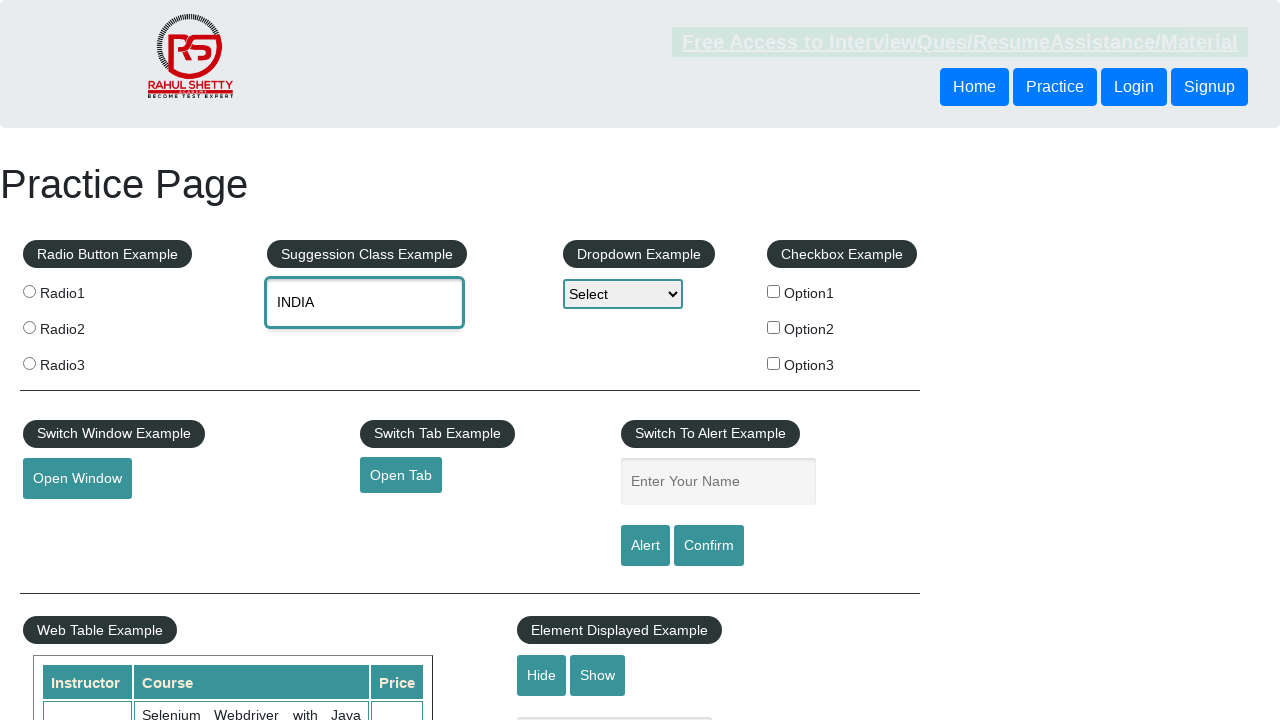

Autocomplete suggestions appeared after typing 'INDIA'
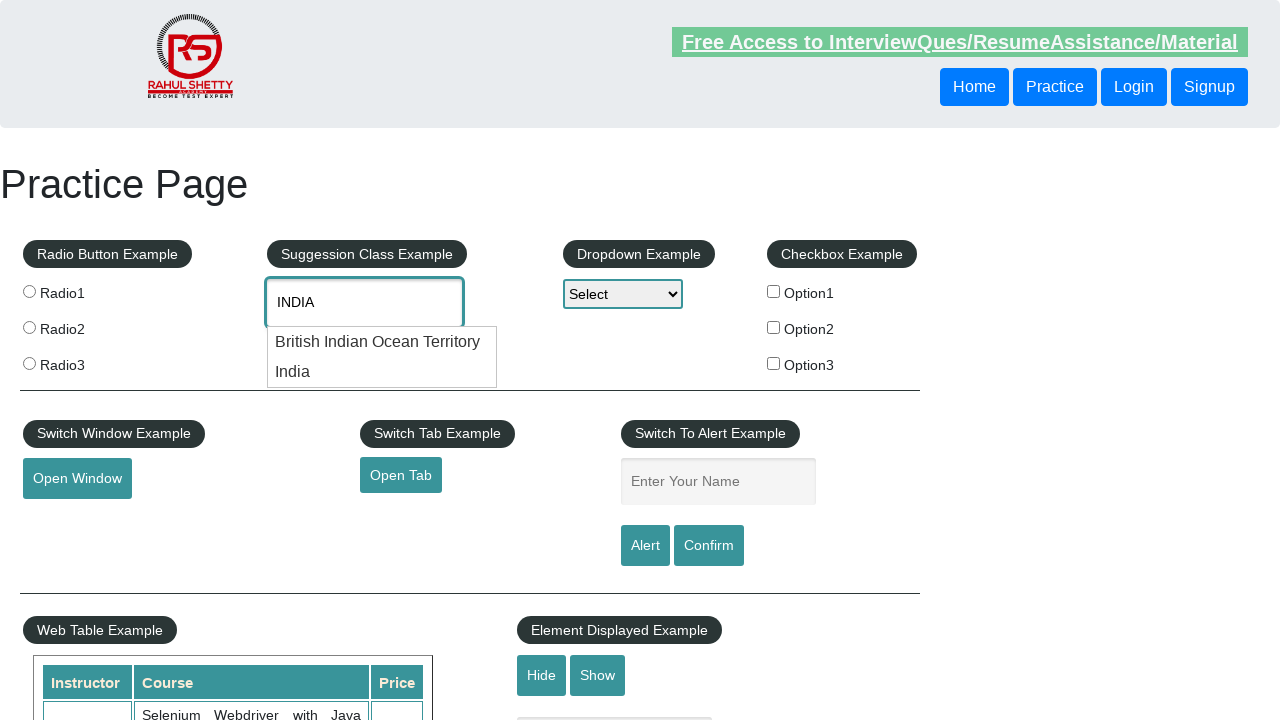

Clicked the first autocomplete suggestion at (382, 342) on .ui-menu-item:first-child
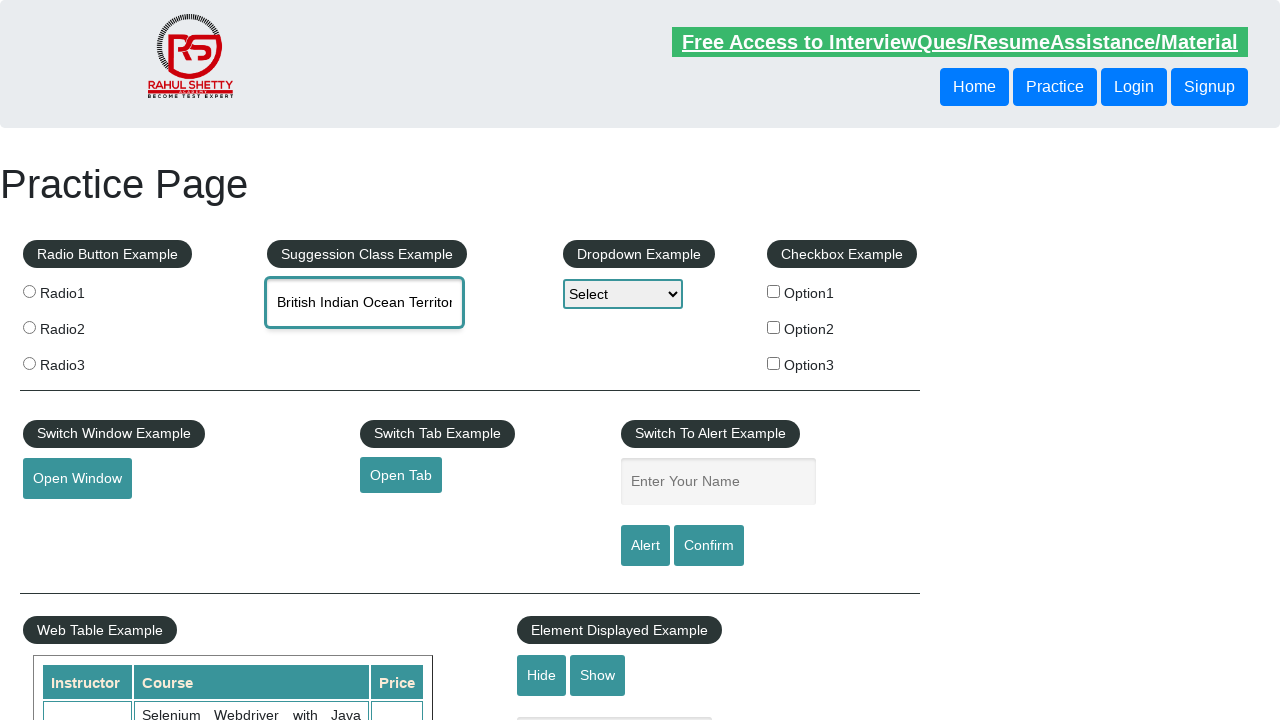

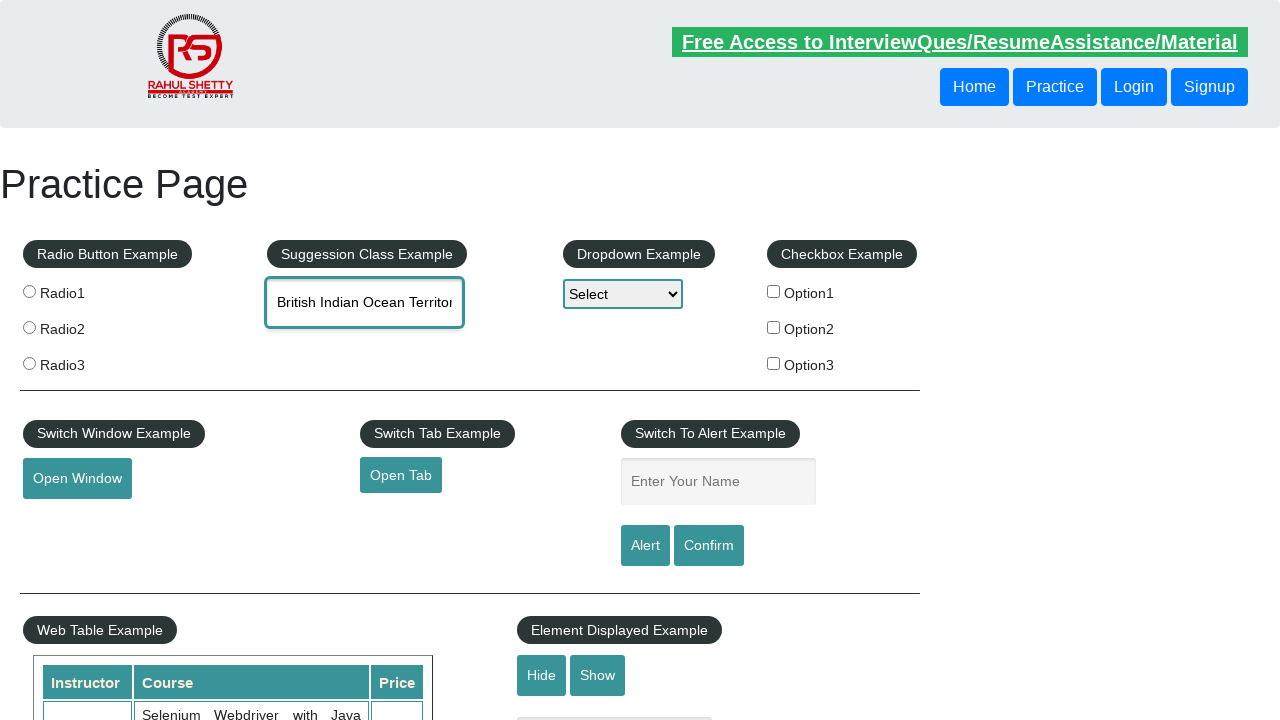